Tests single dropdown selection by selecting a country option from a dropdown menu

Starting URL: https://www.globalsqa.com/demo-site/select-dropdown-menu/

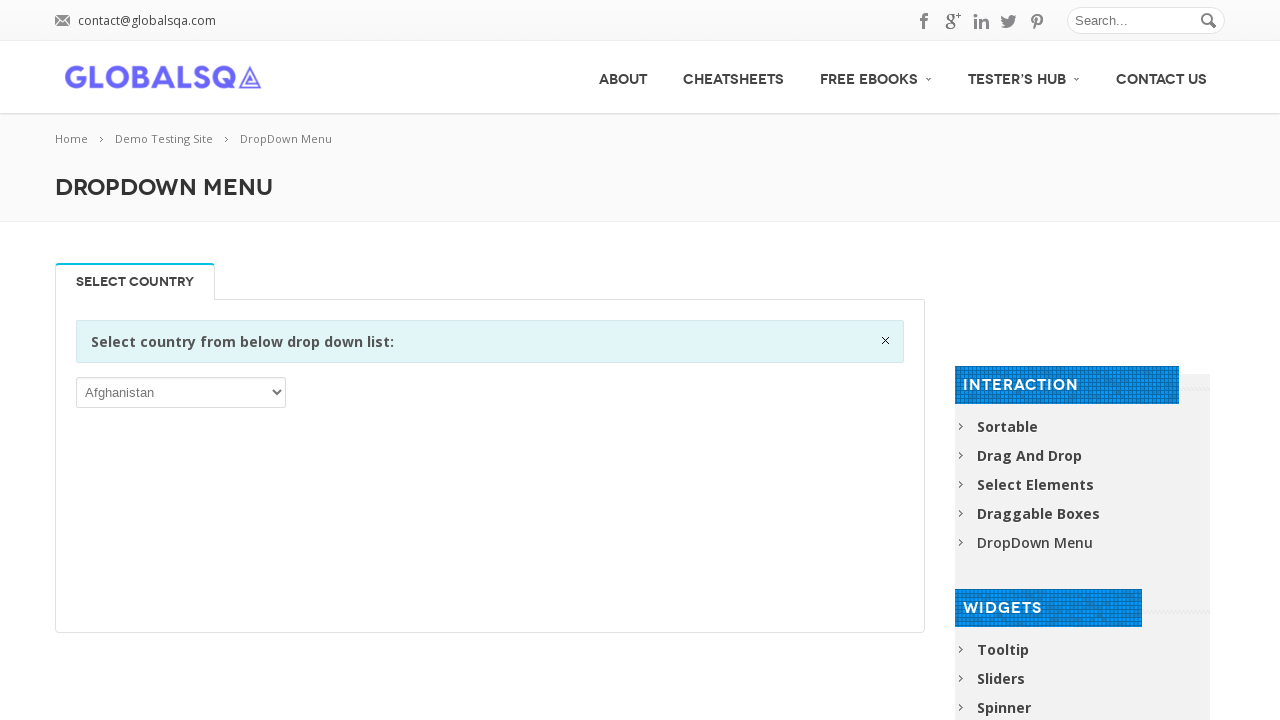

Selected 'Bangladesh' from the country dropdown menu on //div[@class='single_tab_div resp-tab-content resp-tab-content-active']//p//sele
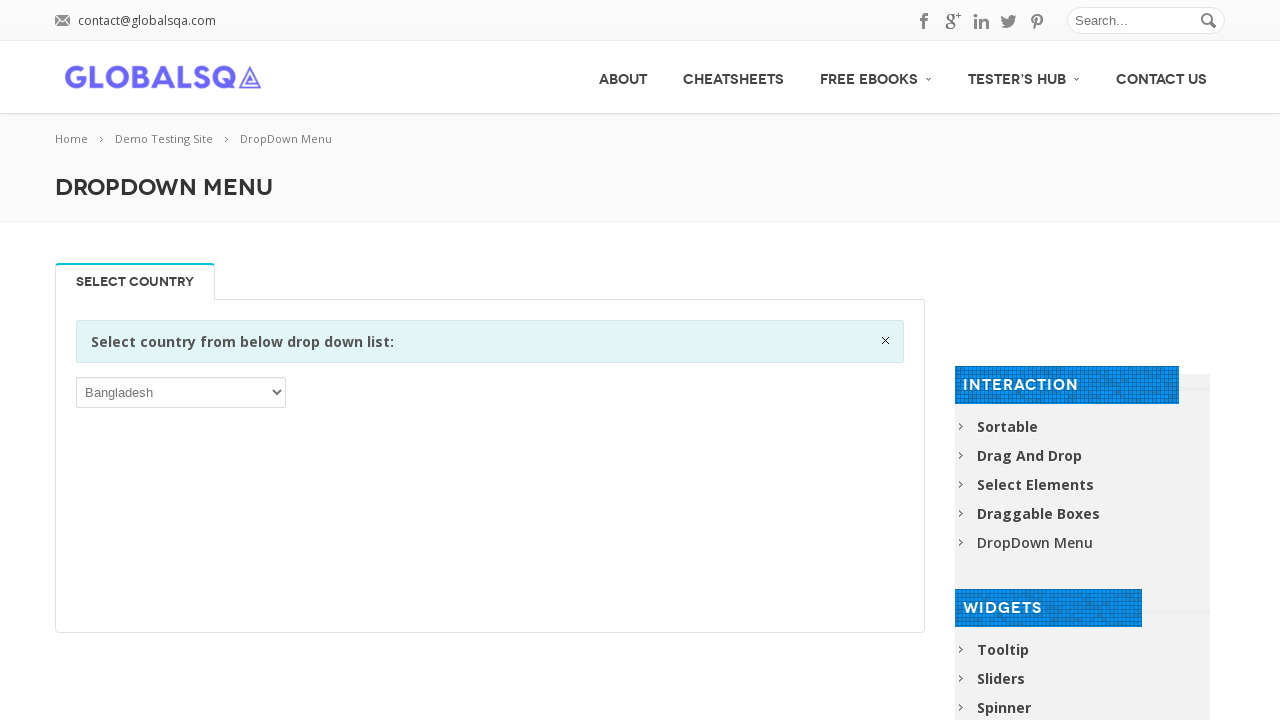

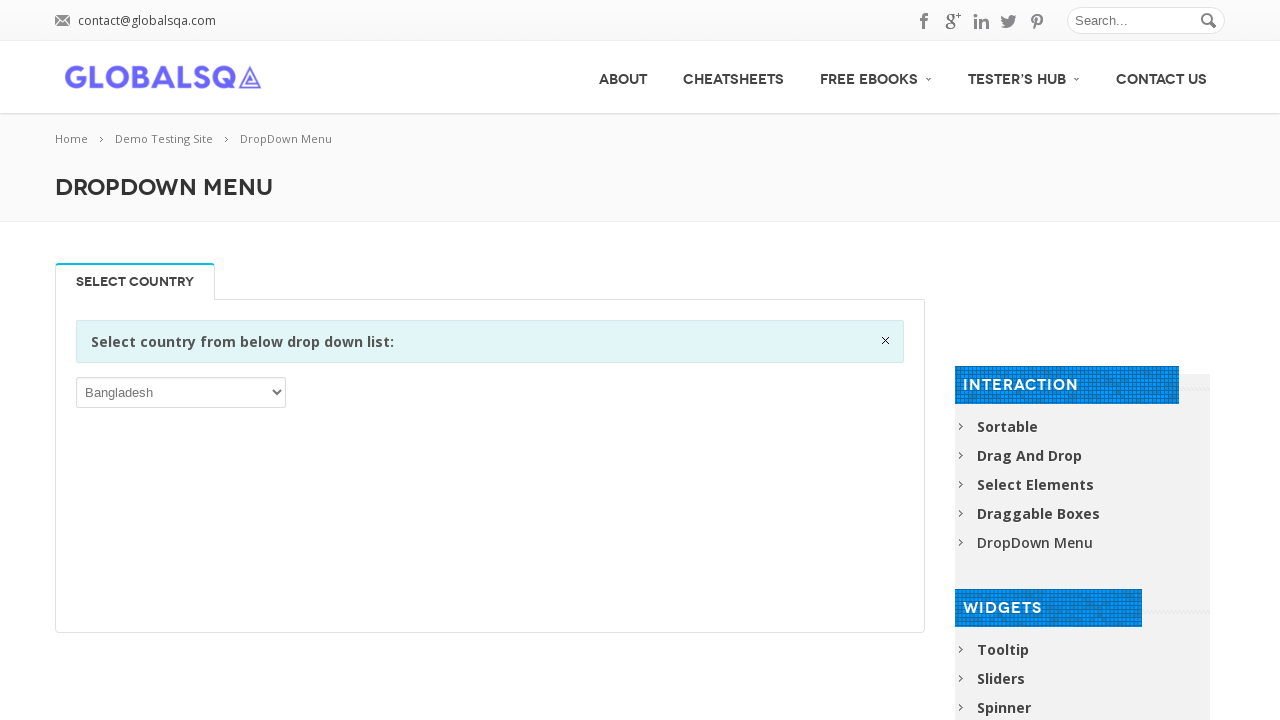